Tests a signature pad by drawing on the canvas using mouse movements and then clearing the signature

Starting URL: http://szimek.github.io/signature_pad/

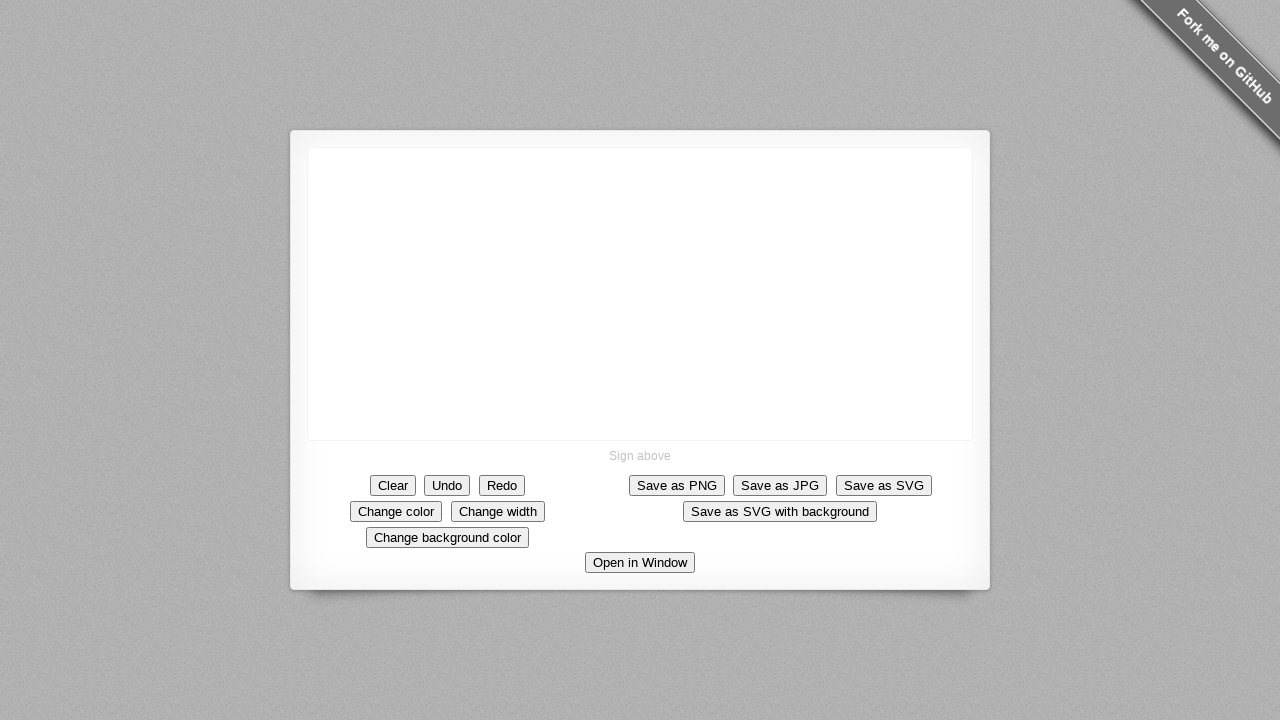

Navigated to signature pad application
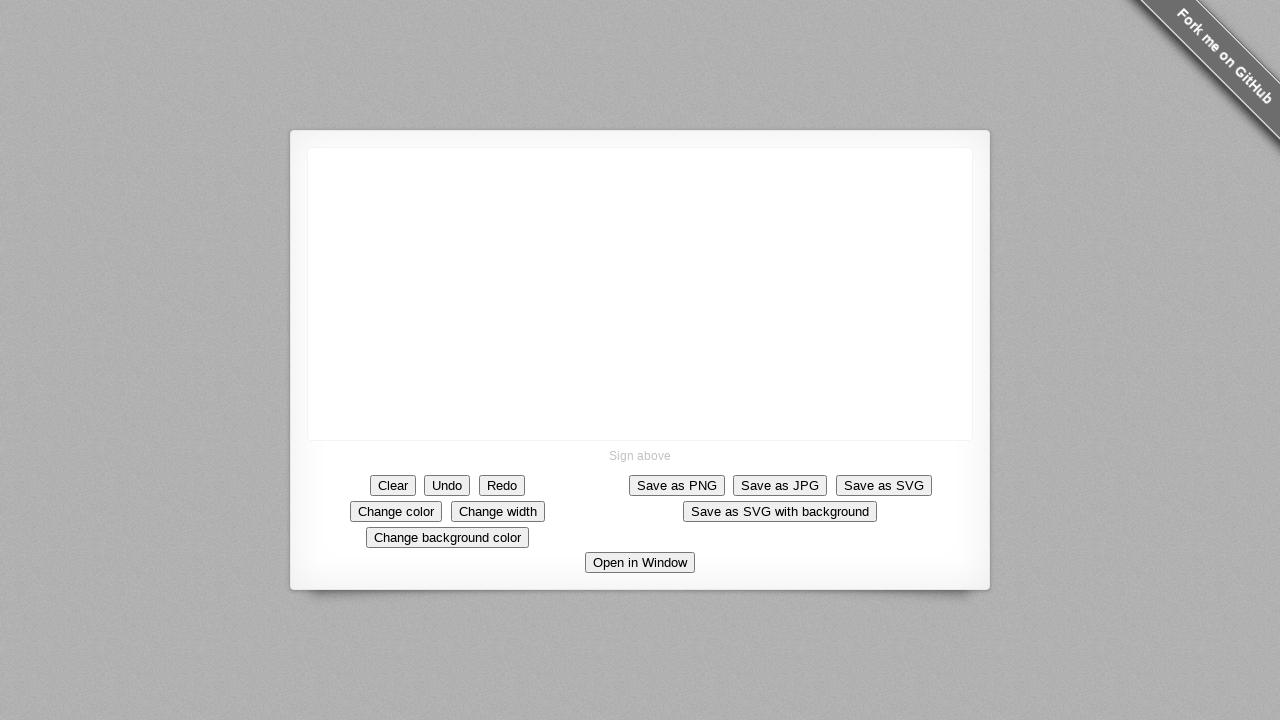

Located canvas element for drawing
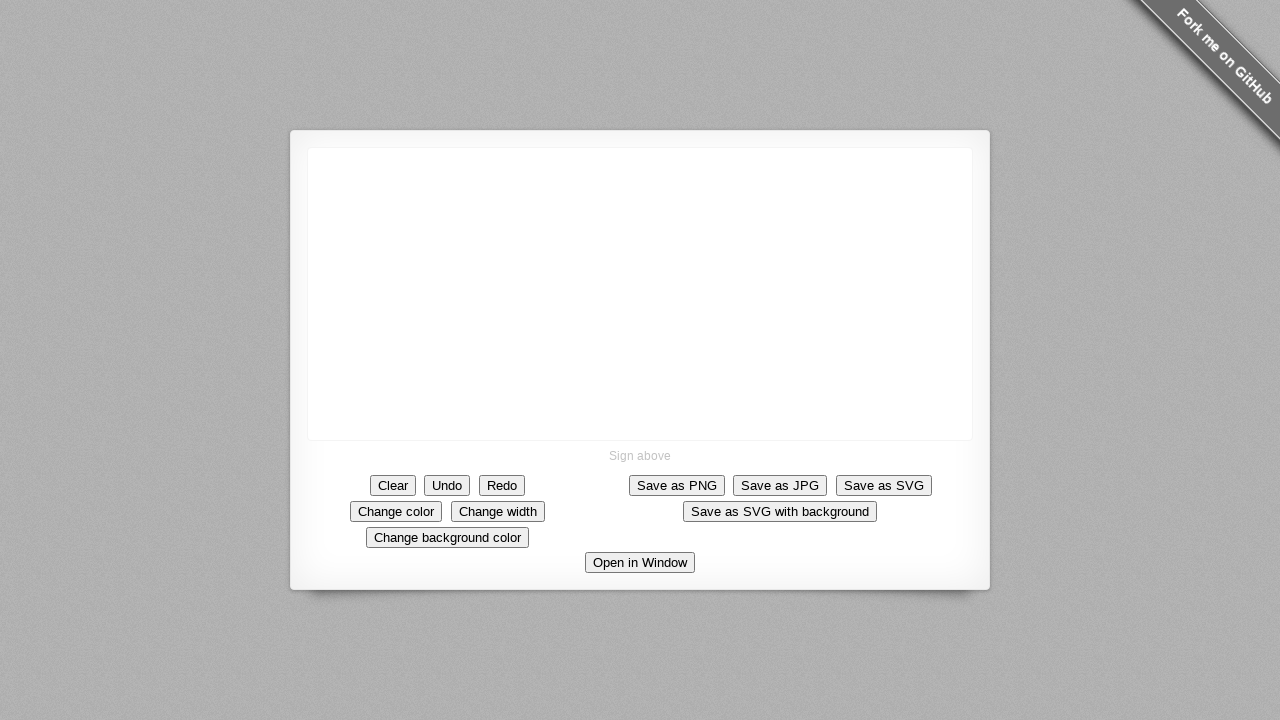

Moved mouse to canvas starting position at (308, 148)
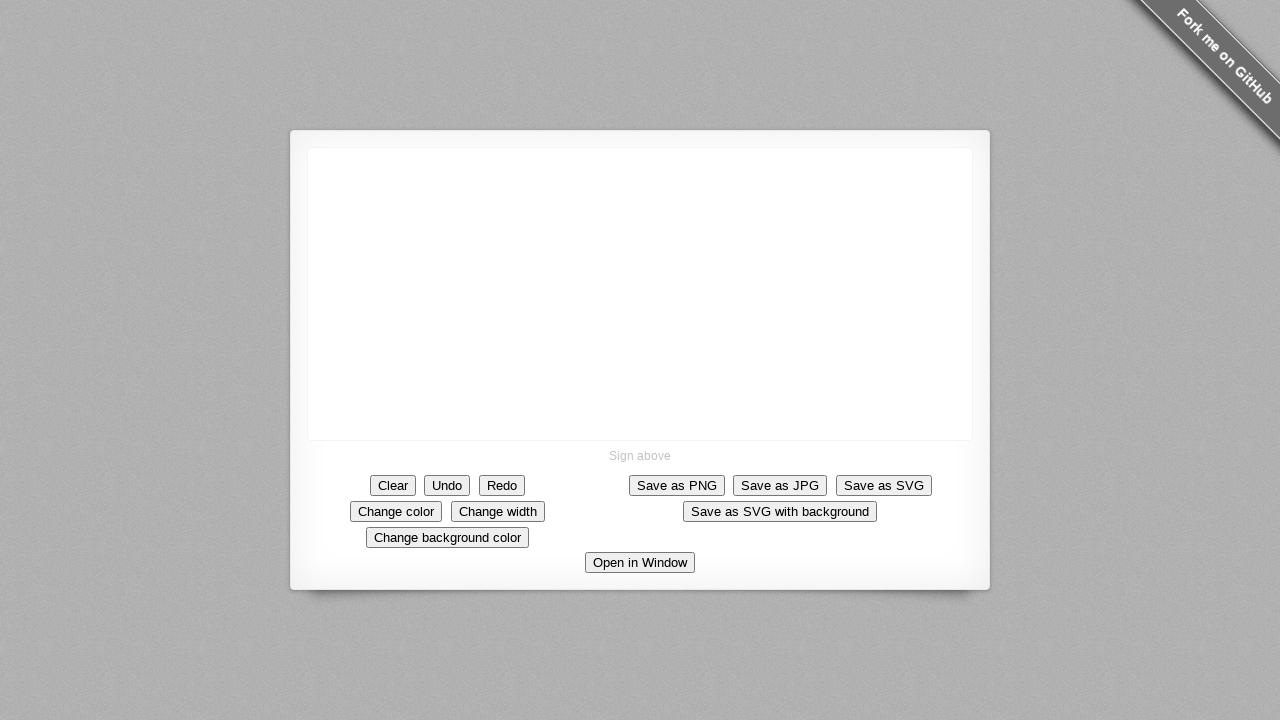

Pressed mouse button down to start drawing at (308, 148)
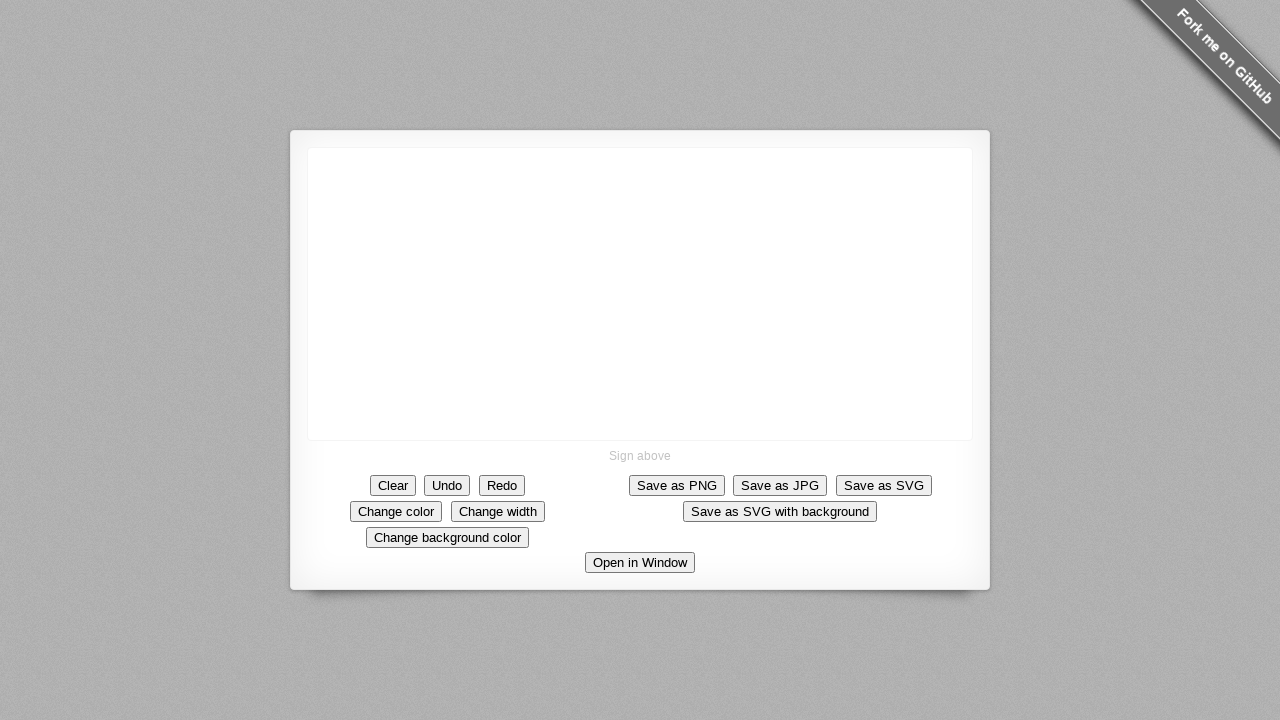

Drew downward stroke on canvas at (308, 248)
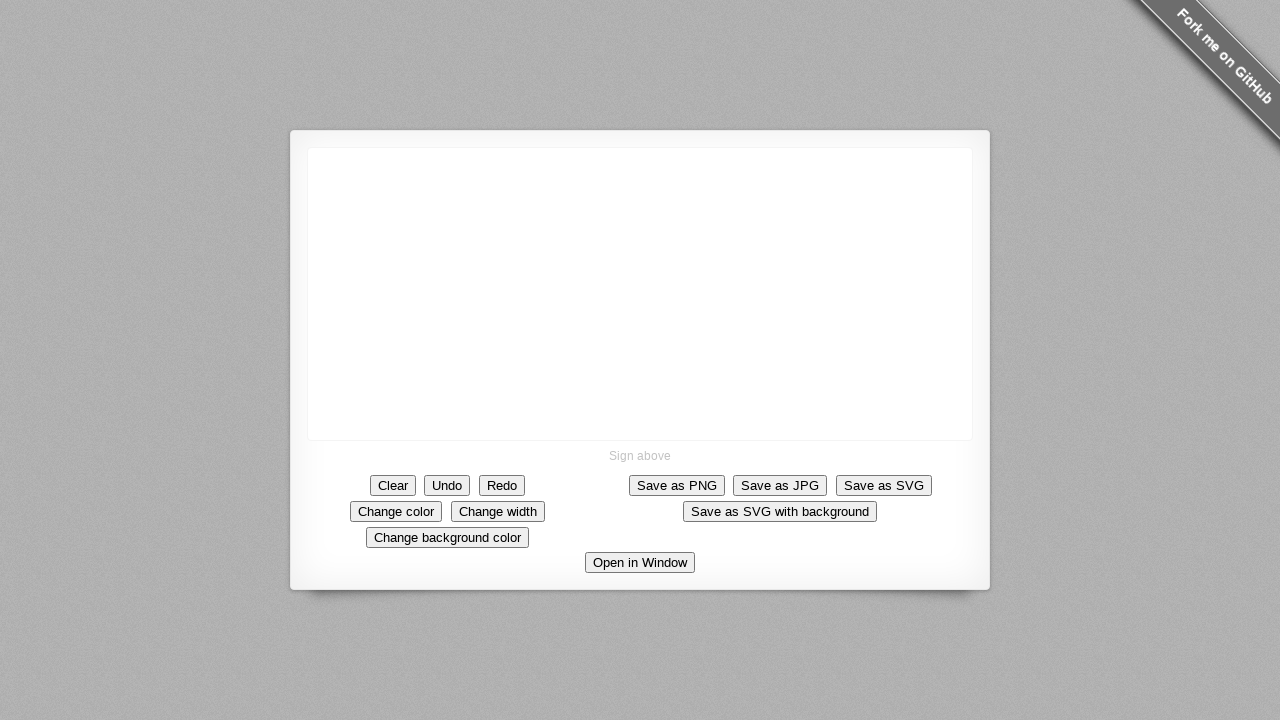

Drew diagonal stroke to the right at (508, 268)
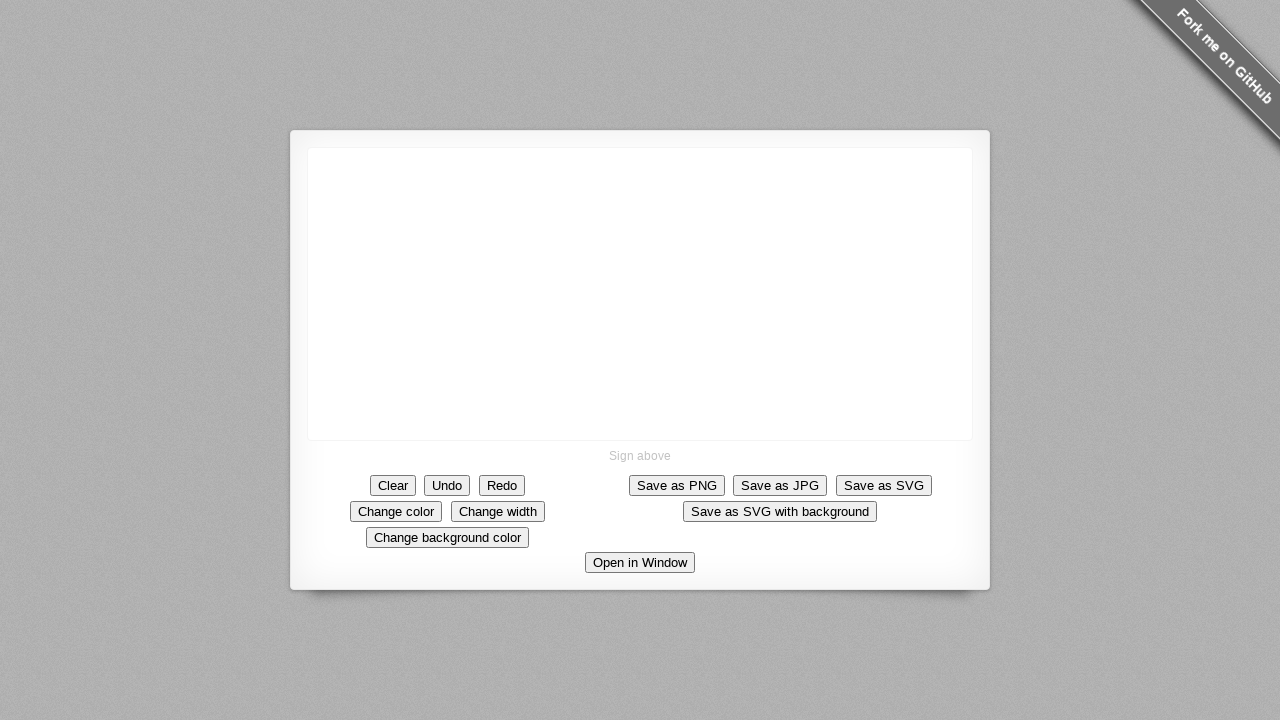

Drew downward stroke continuing the signature at (528, 468)
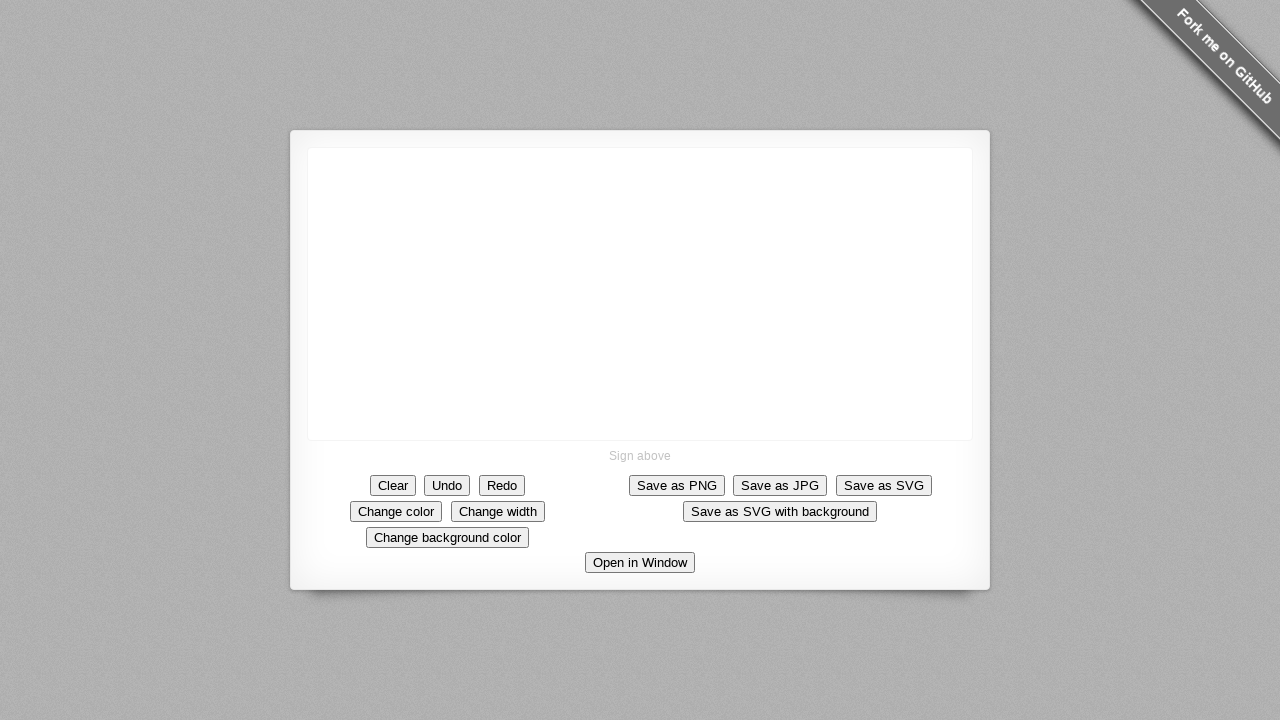

Drew long horizontal stroke across canvas at (1028, 478)
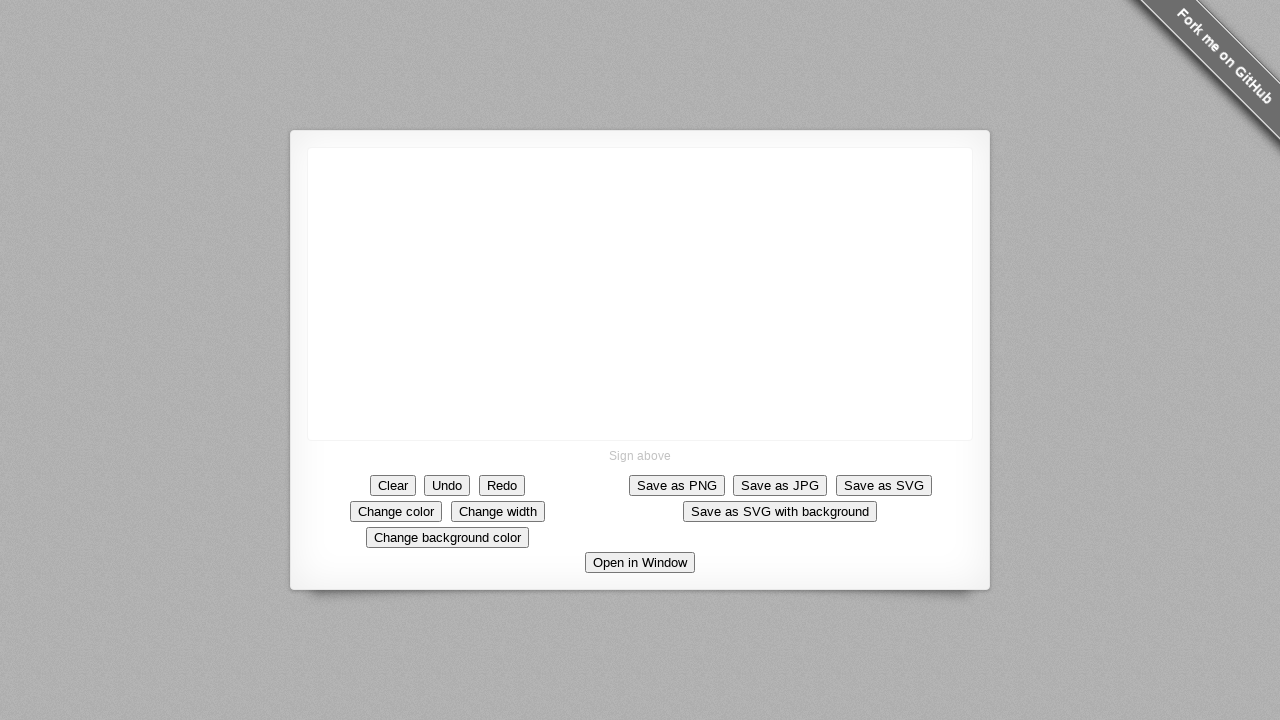

Released mouse button to finish drawing signature at (1028, 478)
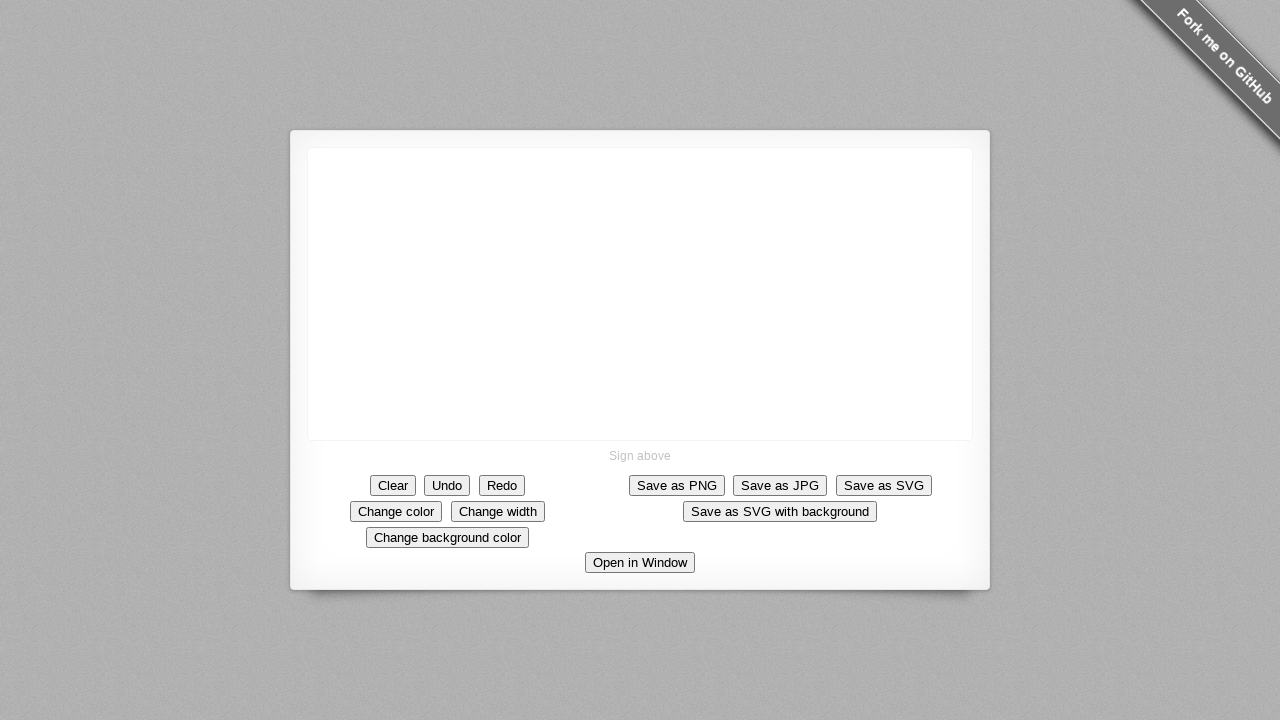

Clicked clear button to erase signature at (393, 485) on xpath=//*[@class='button clear']
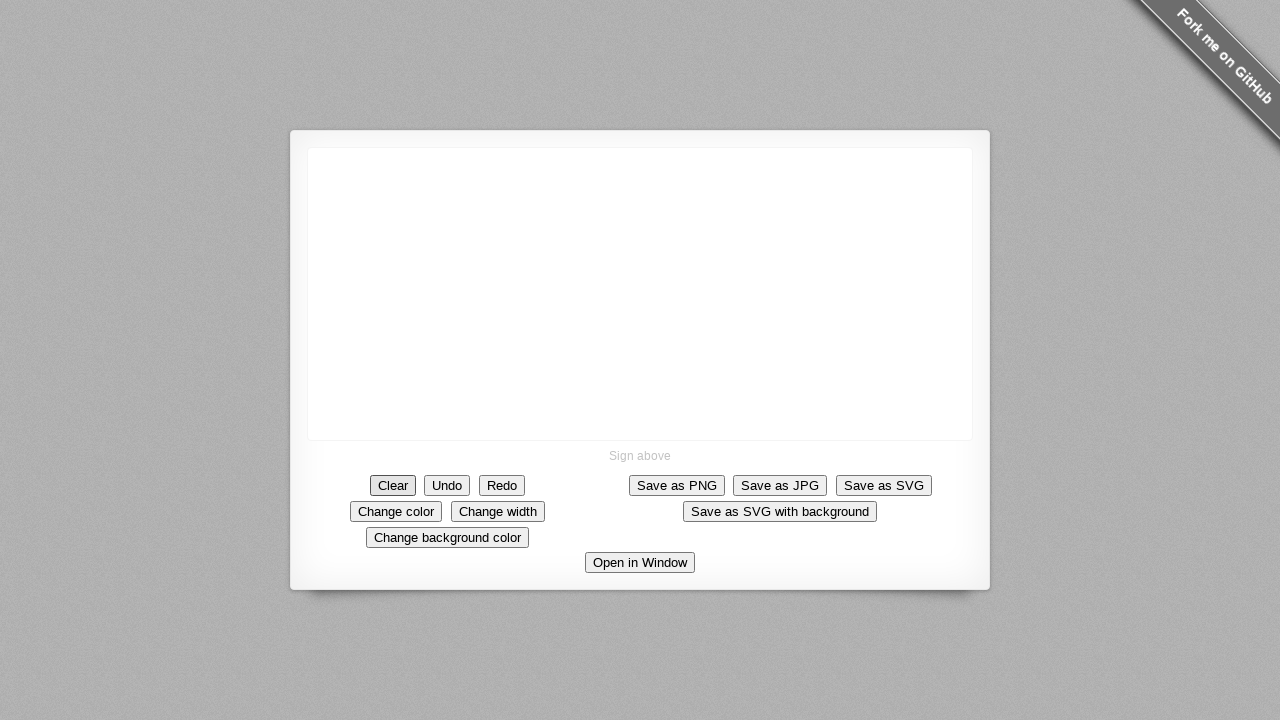

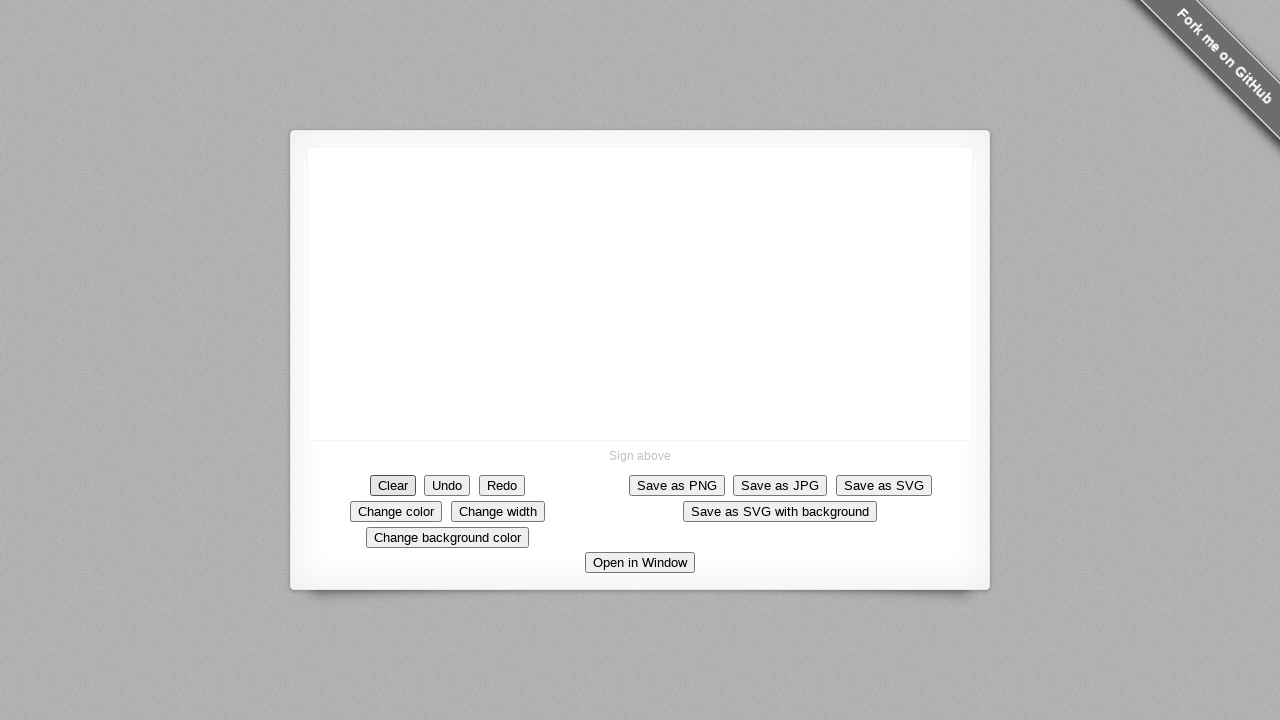